Tests that pressing Escape cancels edits and reverts to original text

Starting URL: https://demo.playwright.dev/todomvc

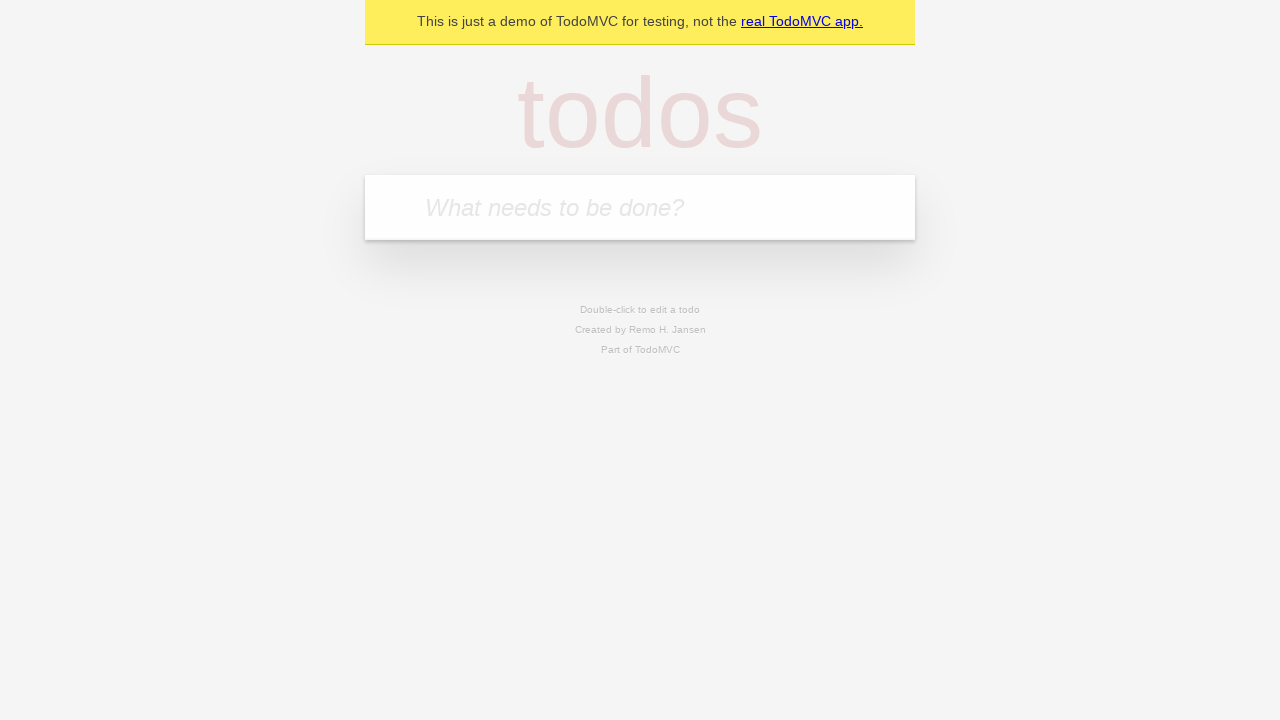

Filled todo input with 'buy some cheese' on internal:attr=[placeholder="What needs to be done?"i]
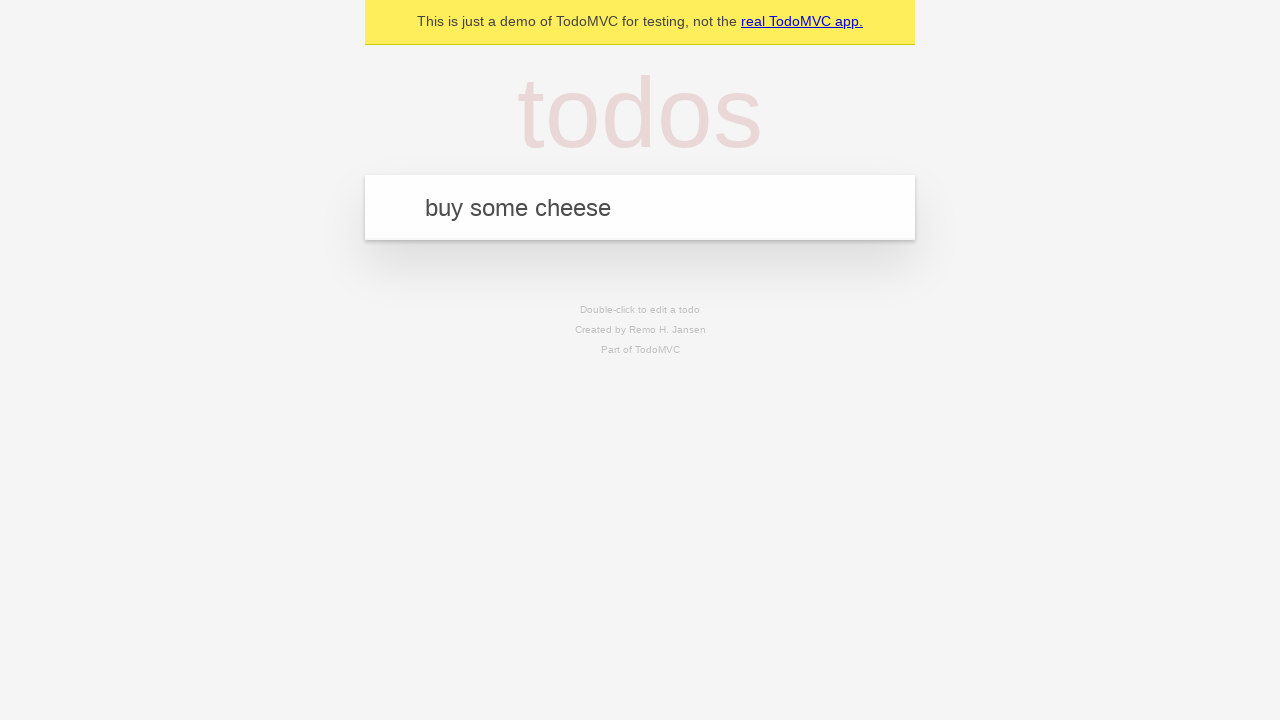

Pressed Enter to add first todo on internal:attr=[placeholder="What needs to be done?"i]
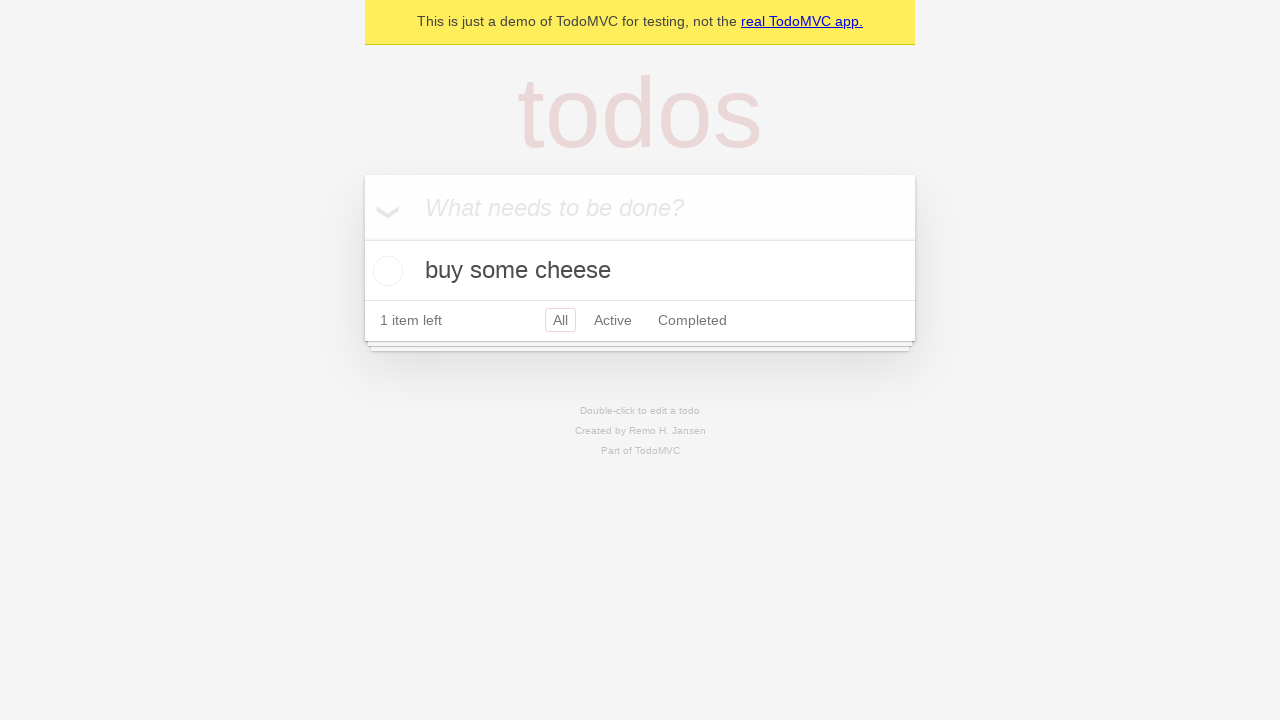

Filled todo input with 'feed the cat' on internal:attr=[placeholder="What needs to be done?"i]
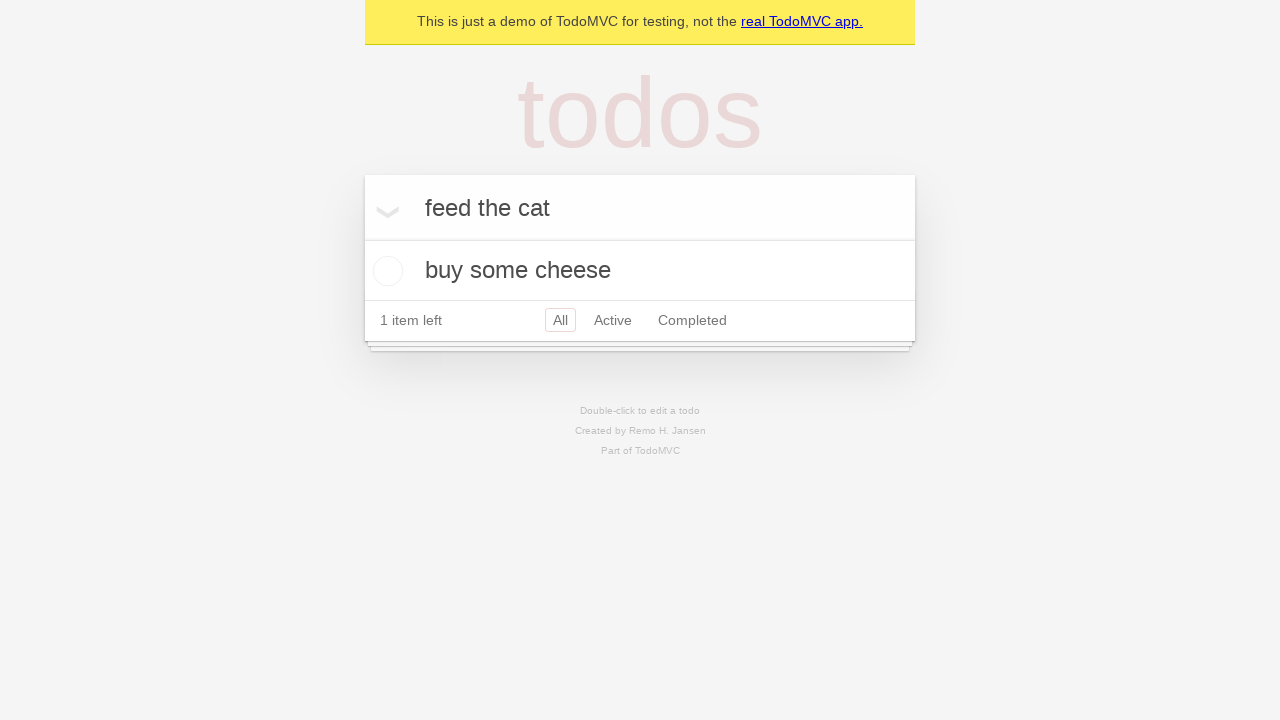

Pressed Enter to add second todo on internal:attr=[placeholder="What needs to be done?"i]
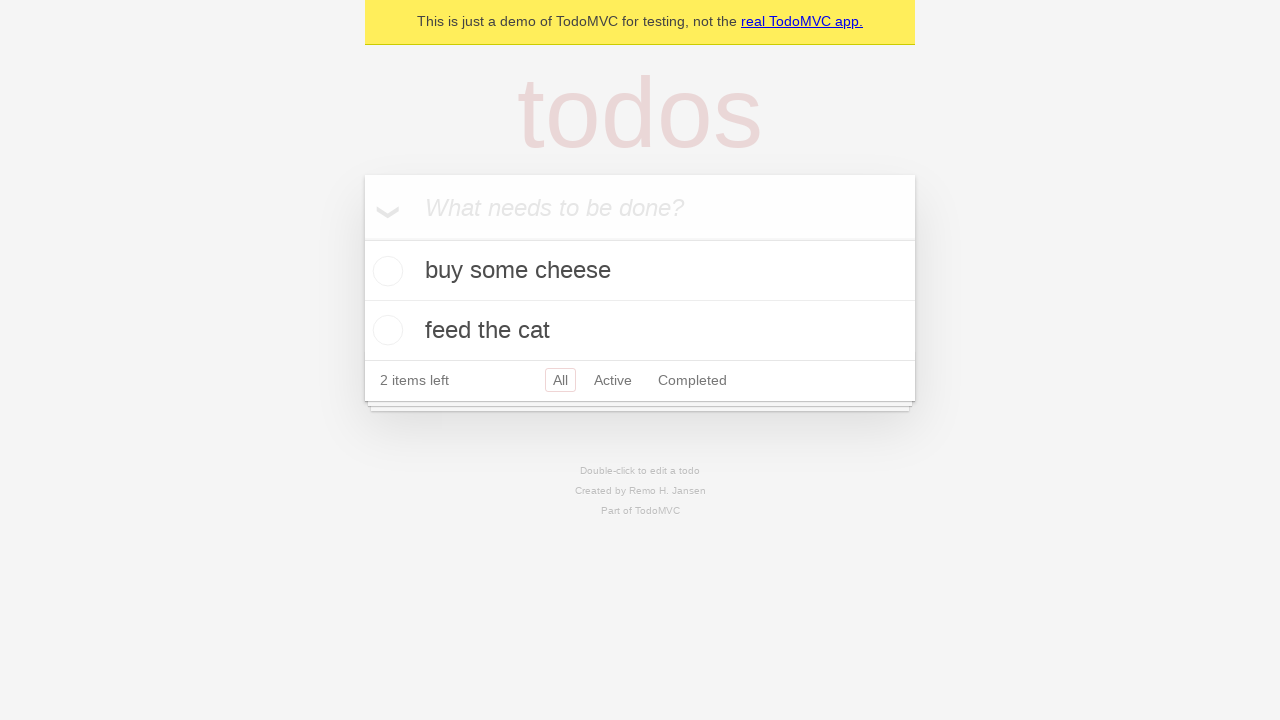

Filled todo input with 'book a doctors appointment' on internal:attr=[placeholder="What needs to be done?"i]
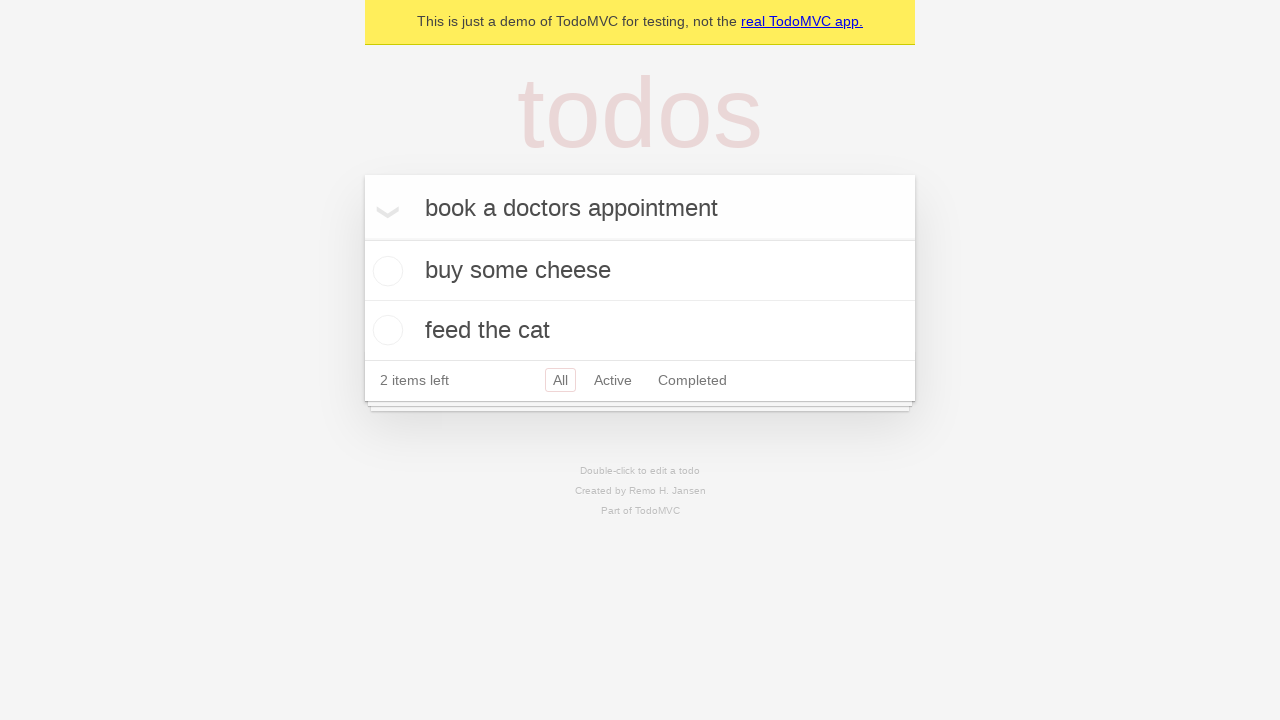

Pressed Enter to add third todo on internal:attr=[placeholder="What needs to be done?"i]
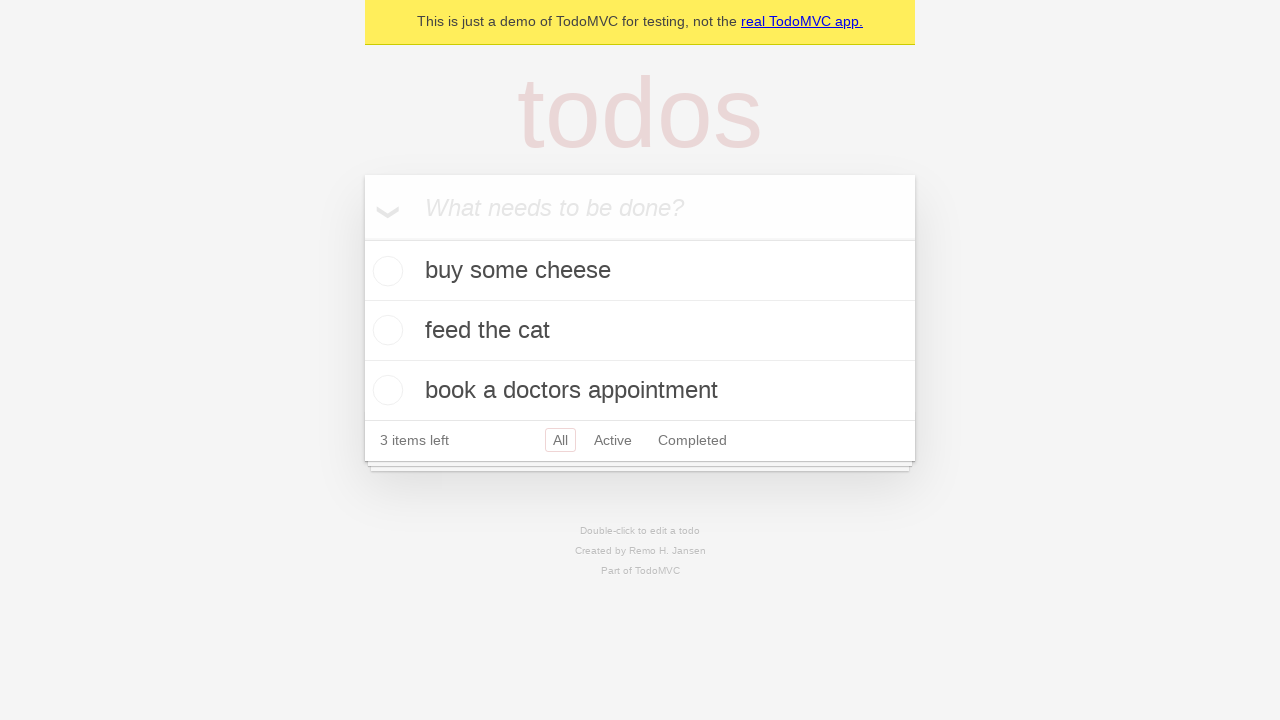

Waited for all three todos to appear
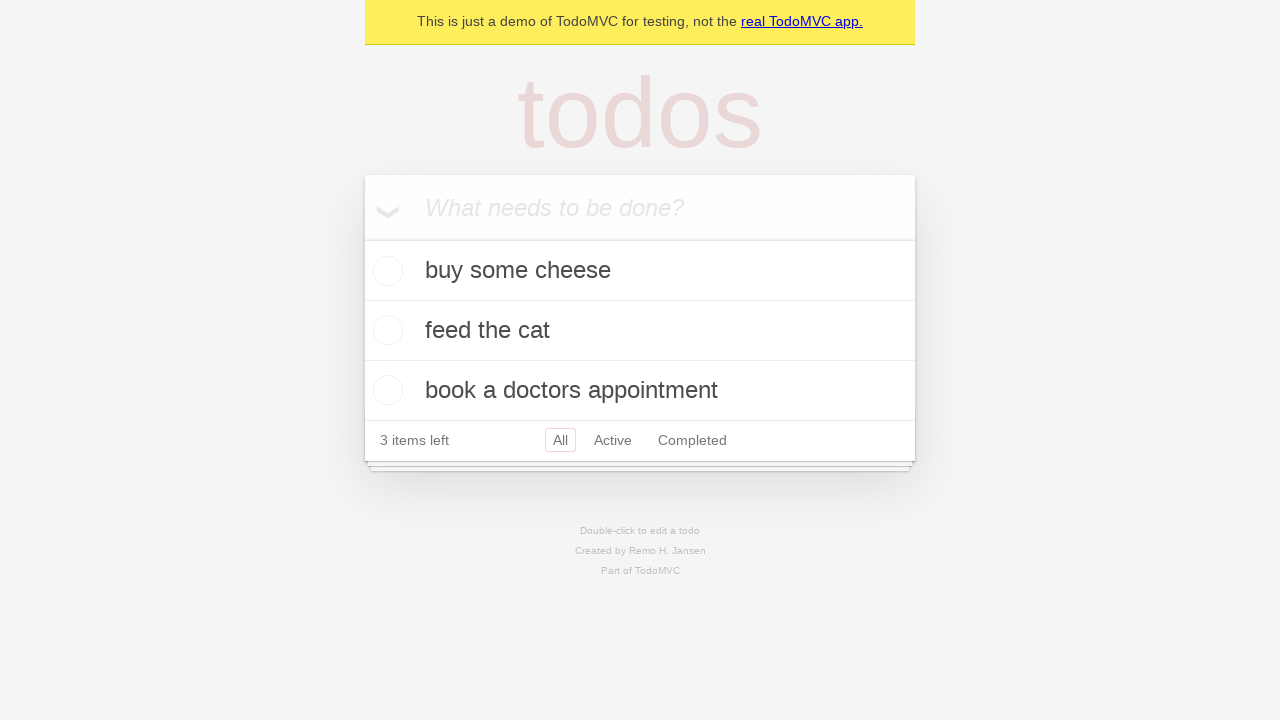

Double-clicked second todo to enter edit mode at (640, 331) on [data-testid='todo-item'] >> nth=1
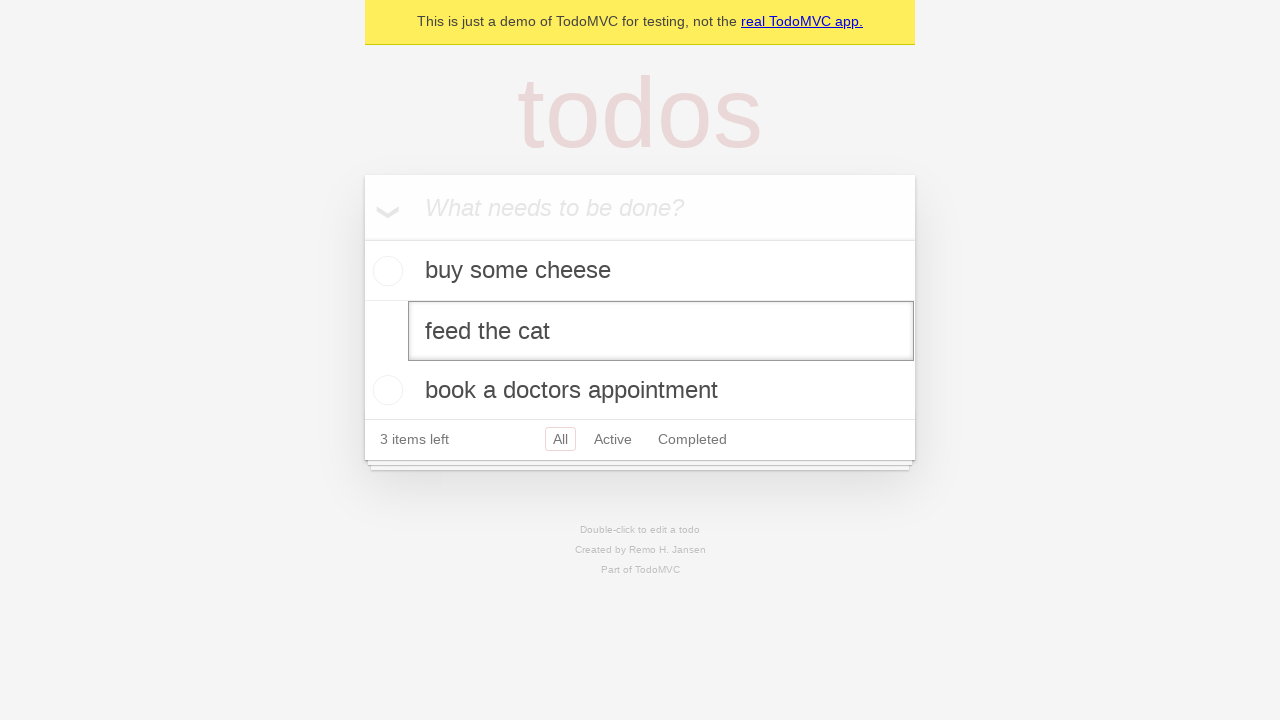

Filled edit field with 'buy some sausages' on [data-testid='todo-item'] >> nth=1 >> internal:role=textbox[name="Edit"i]
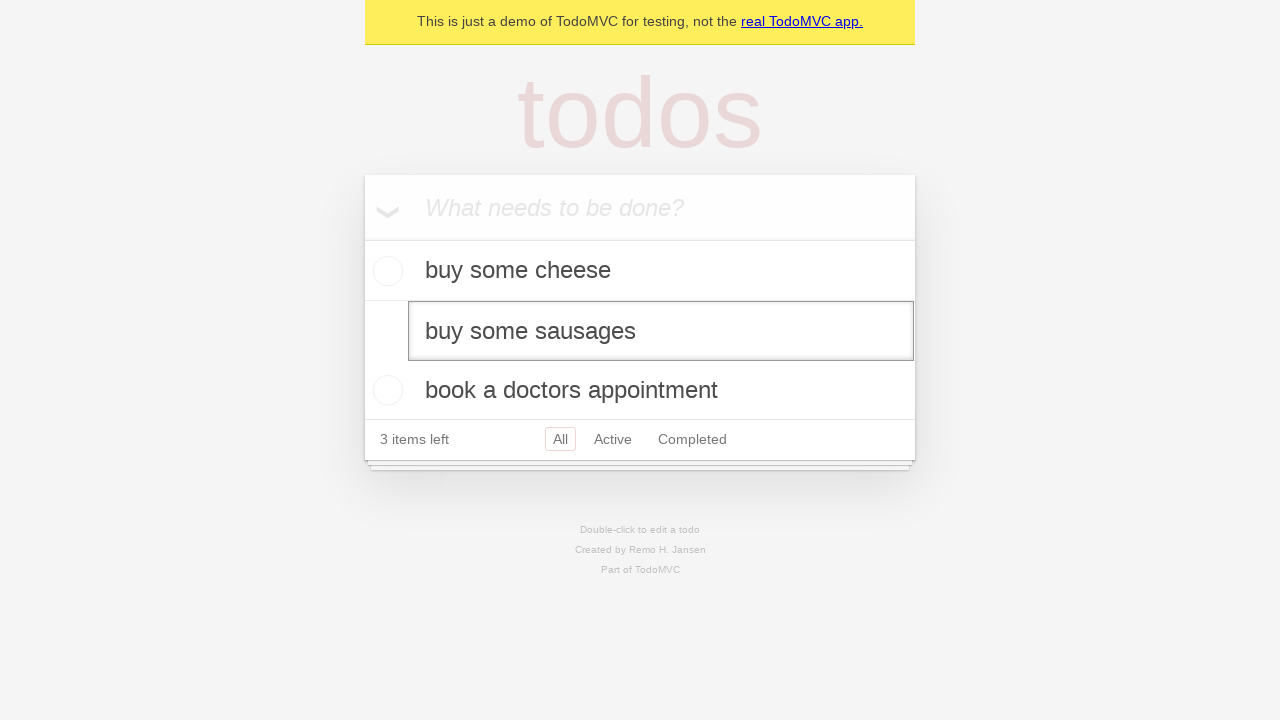

Pressed Escape to cancel edit and revert to original text on [data-testid='todo-item'] >> nth=1 >> internal:role=textbox[name="Edit"i]
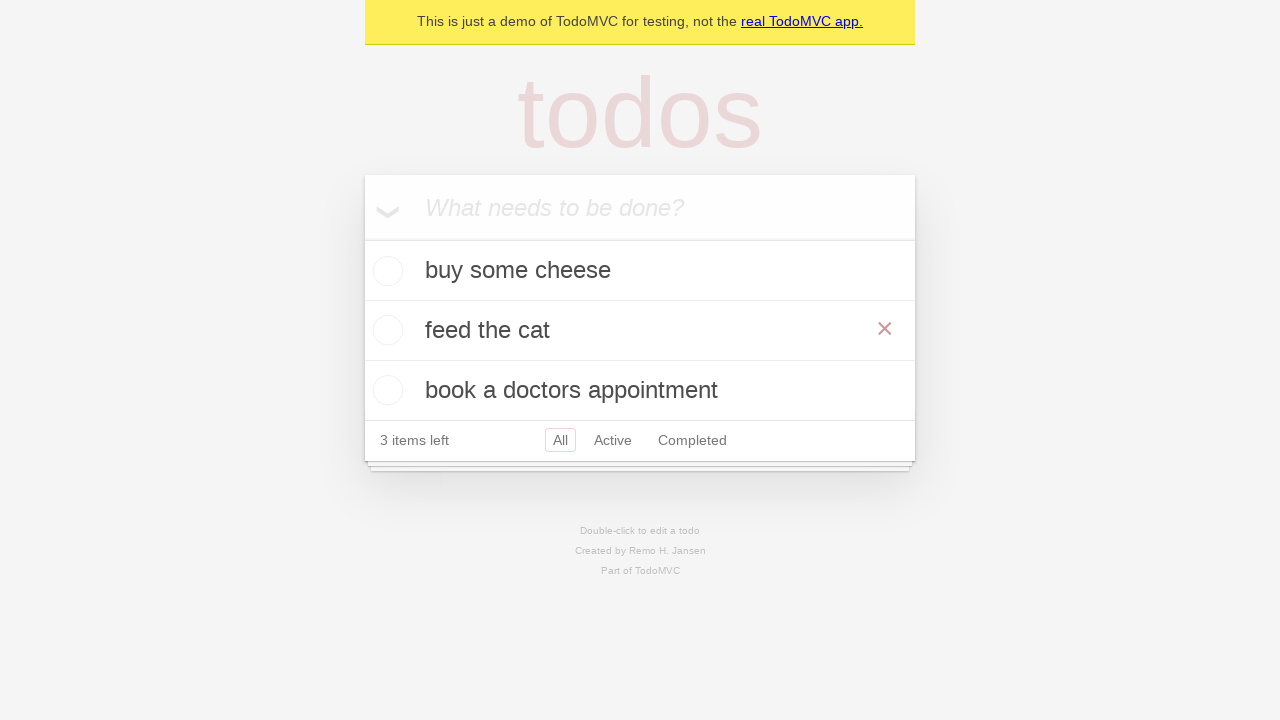

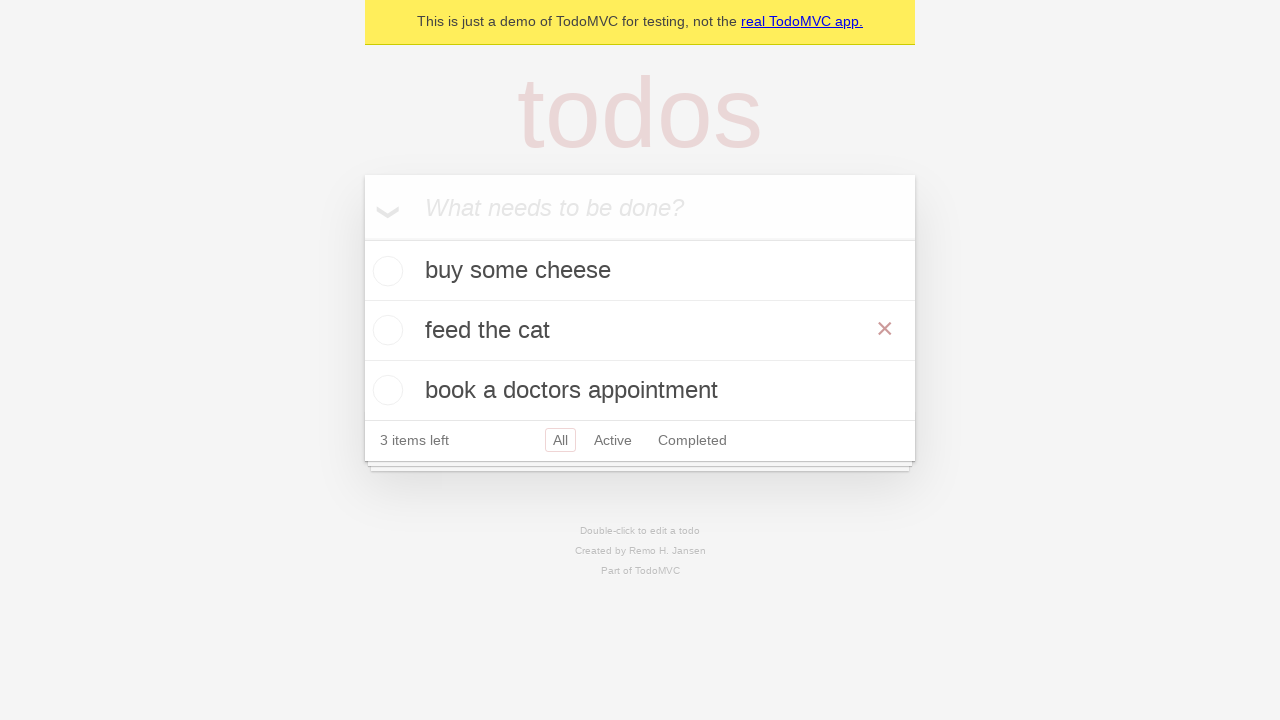